Tests opening a popup window by navigating to a test page and clicking on the "Open a popup window" link

Starting URL: https://omayo.blogspot.com/

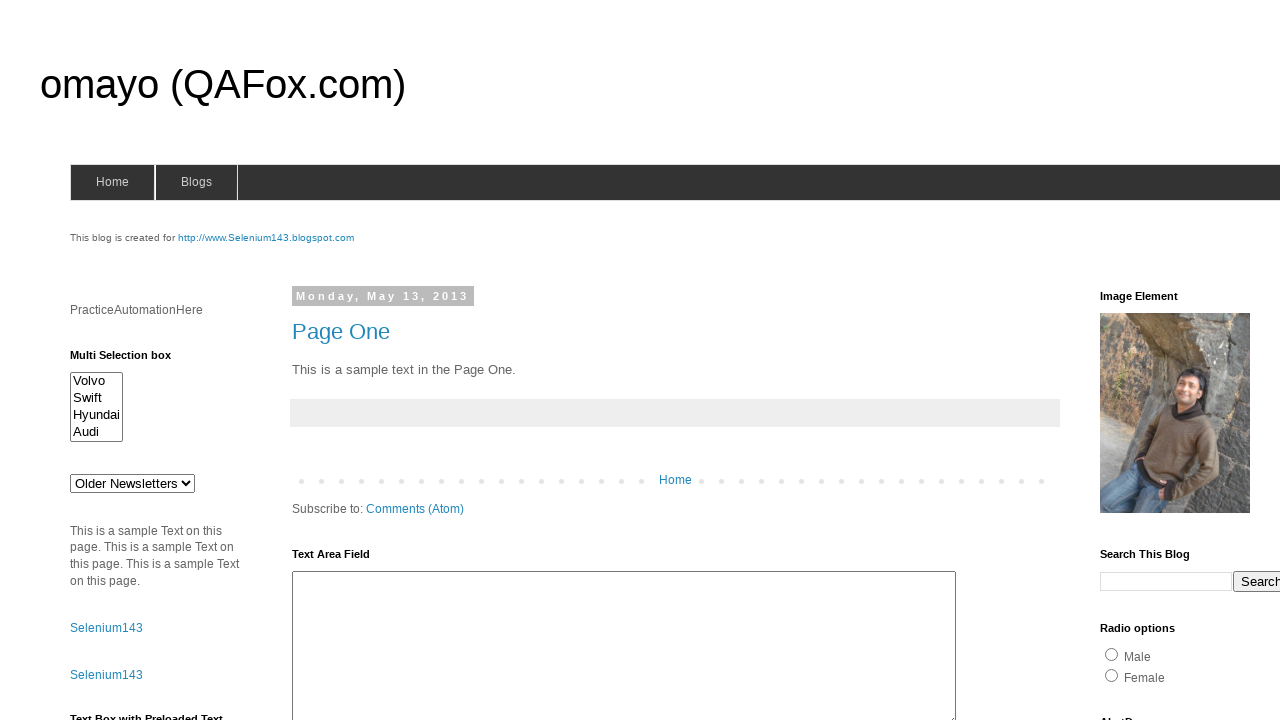

Clicked on 'Open a popup window' link at (132, 360) on xpath=//a[text()='Open a popup window']
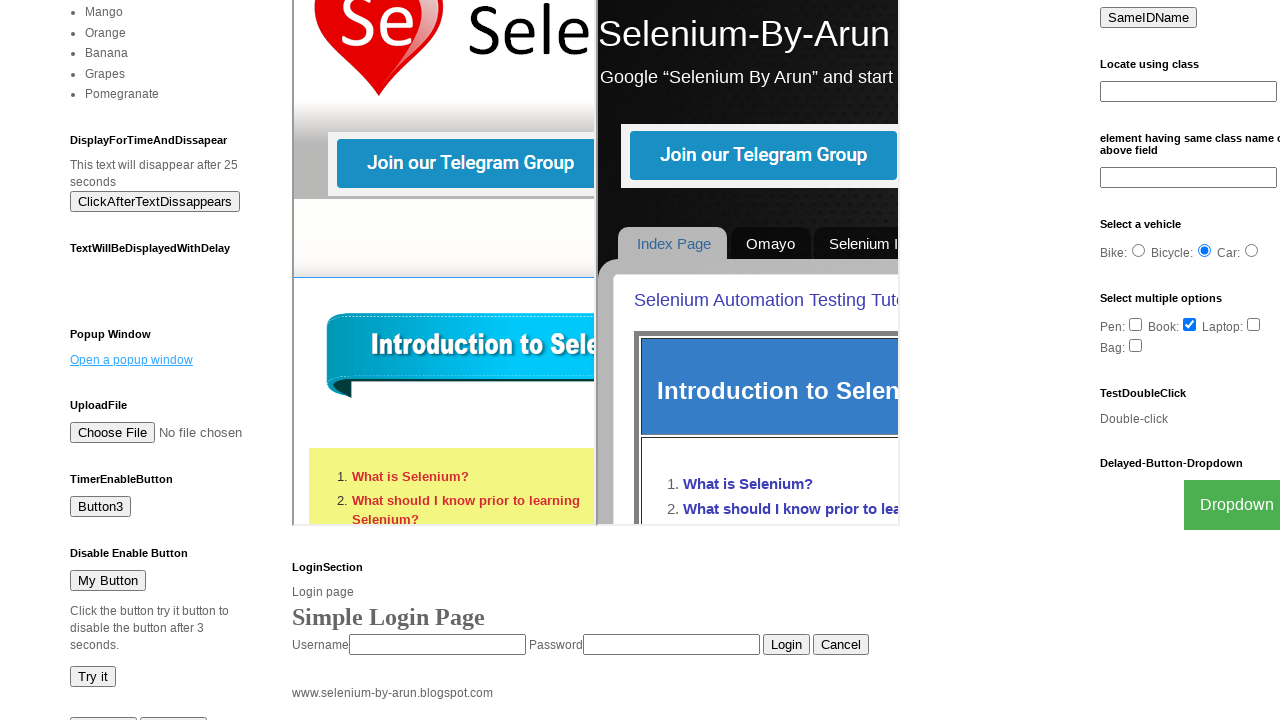

Waited 1 second for popup to open
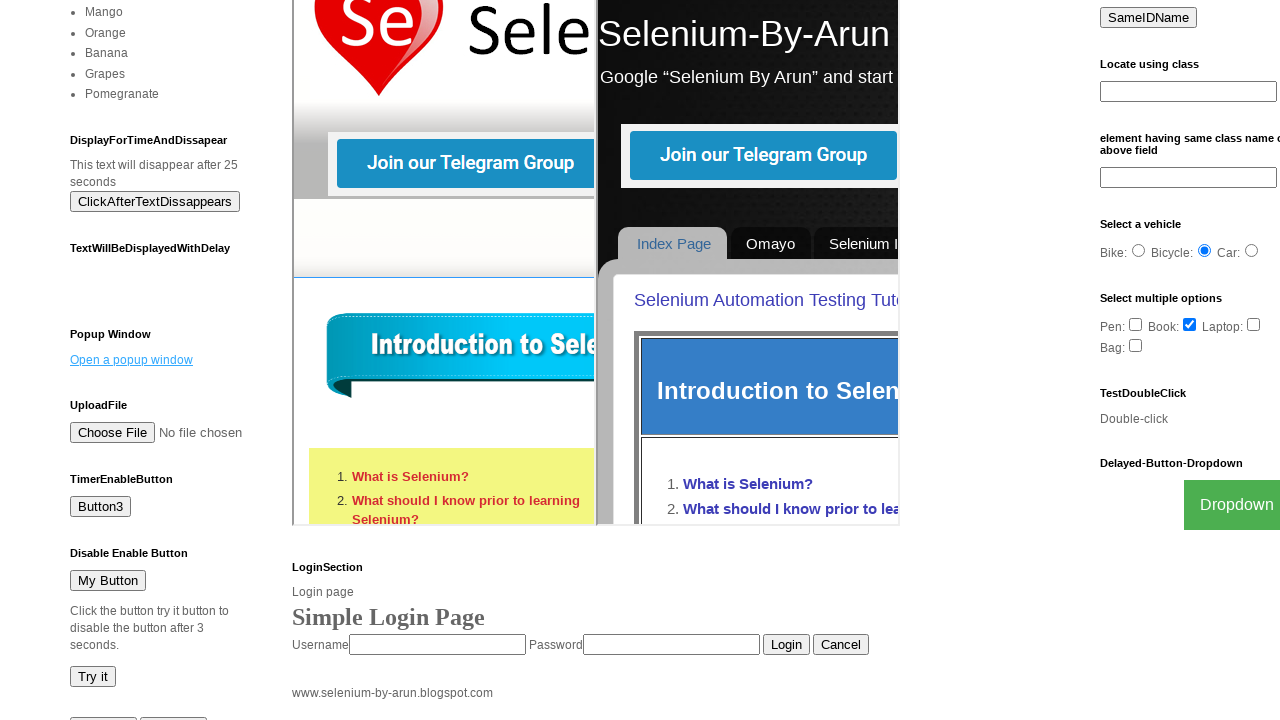

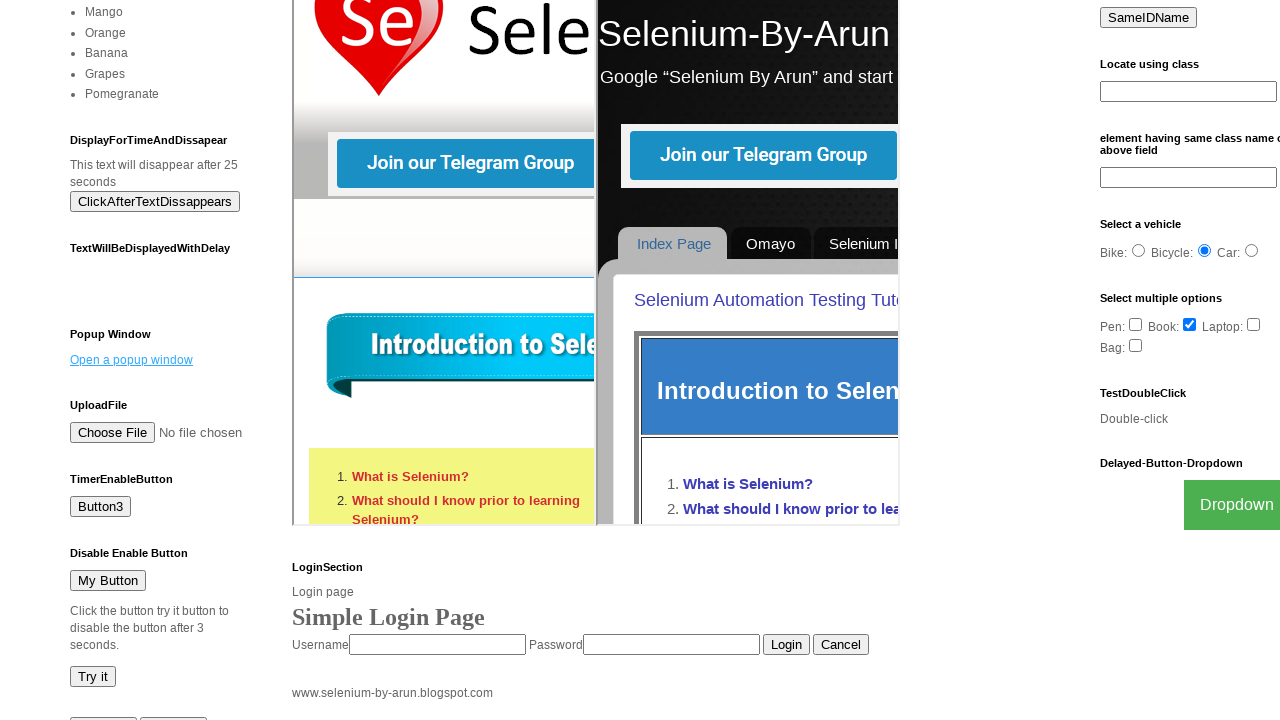